Tests alert handling by triggering an alert dialog and accepting it

Starting URL: http://demo.automationtesting.in/Alerts.html

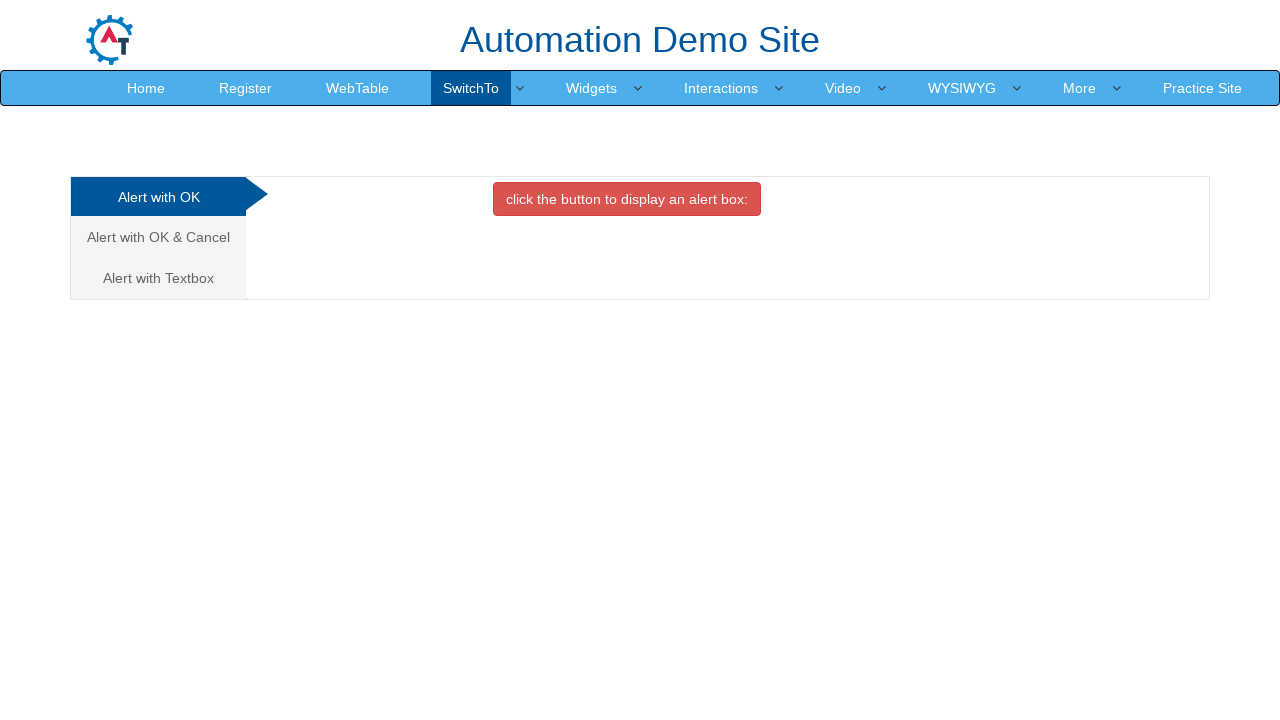

Clicked on 'Alert with OK' tab at (158, 197) on xpath=/html[1]/body[1]/div[1]/div[1]/div[1]/div[1]/div[1]/ul[1]/li[1]/a[1]
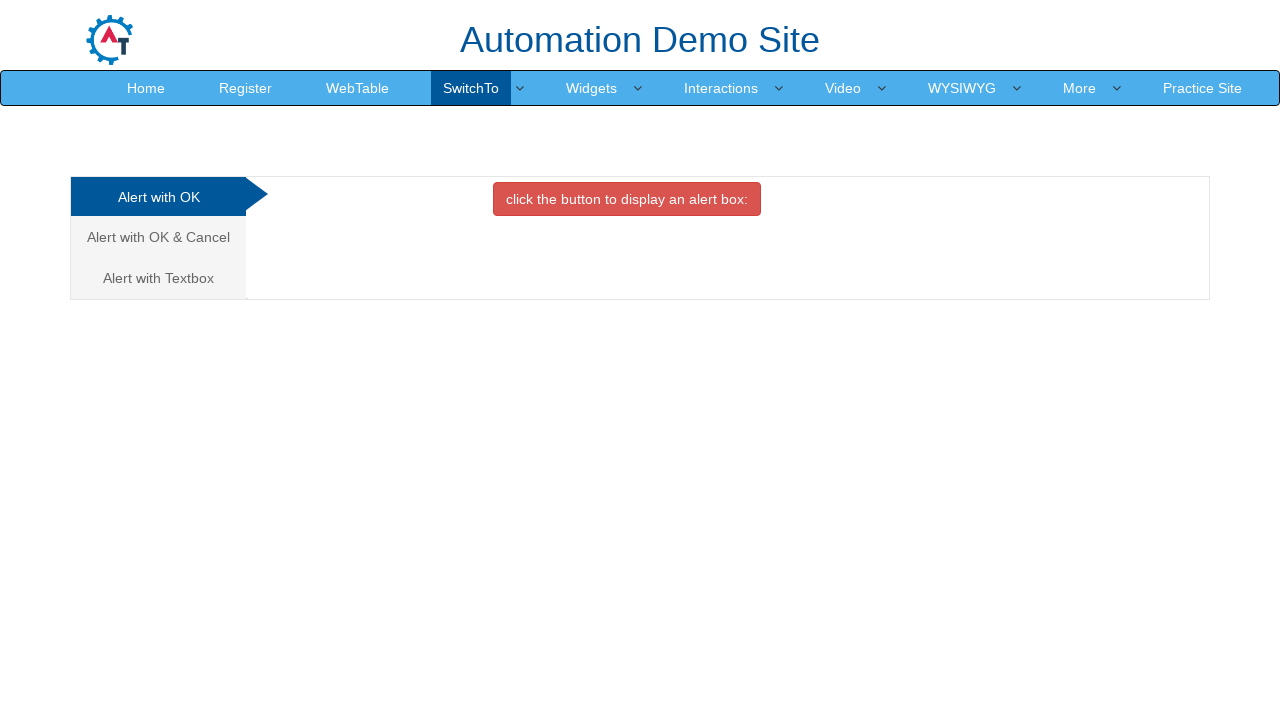

Clicked button to trigger alert dialog at (627, 199) on xpath=/html[1]/body[1]/div[1]/div[1]/div[1]/div[1]/div[2]/div[1]/button[1]
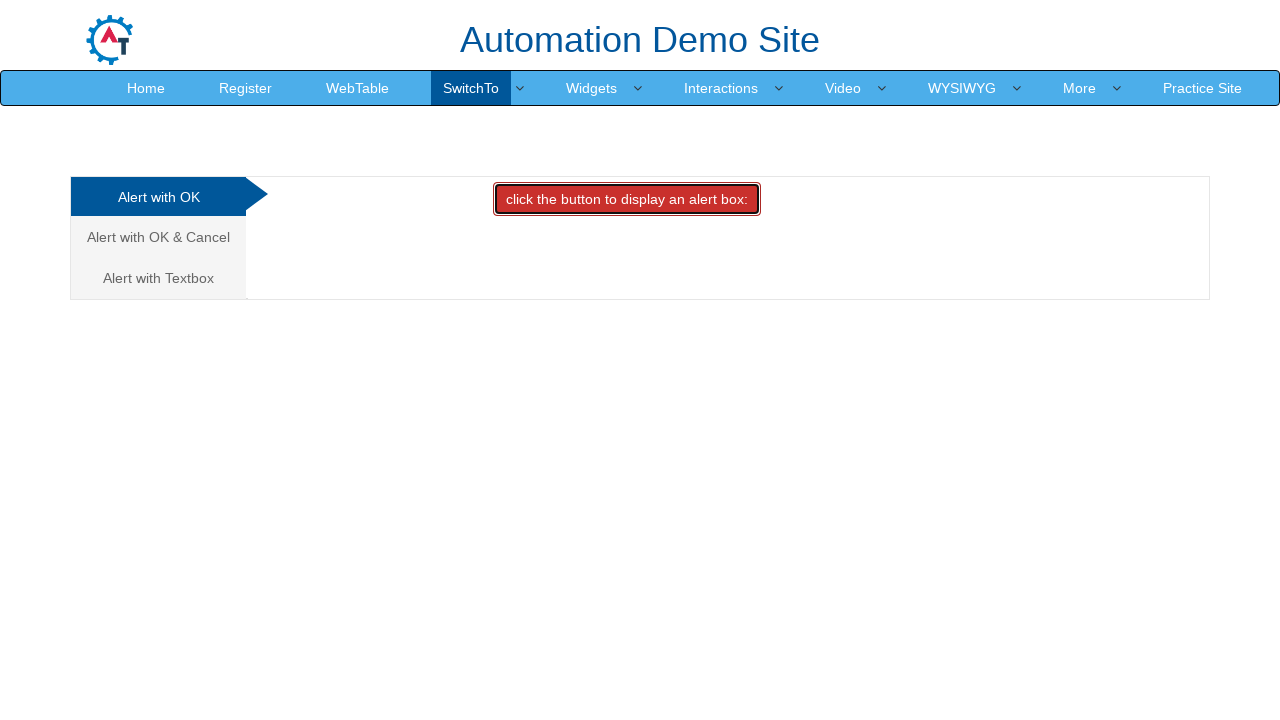

Set up dialog handler to accept alert
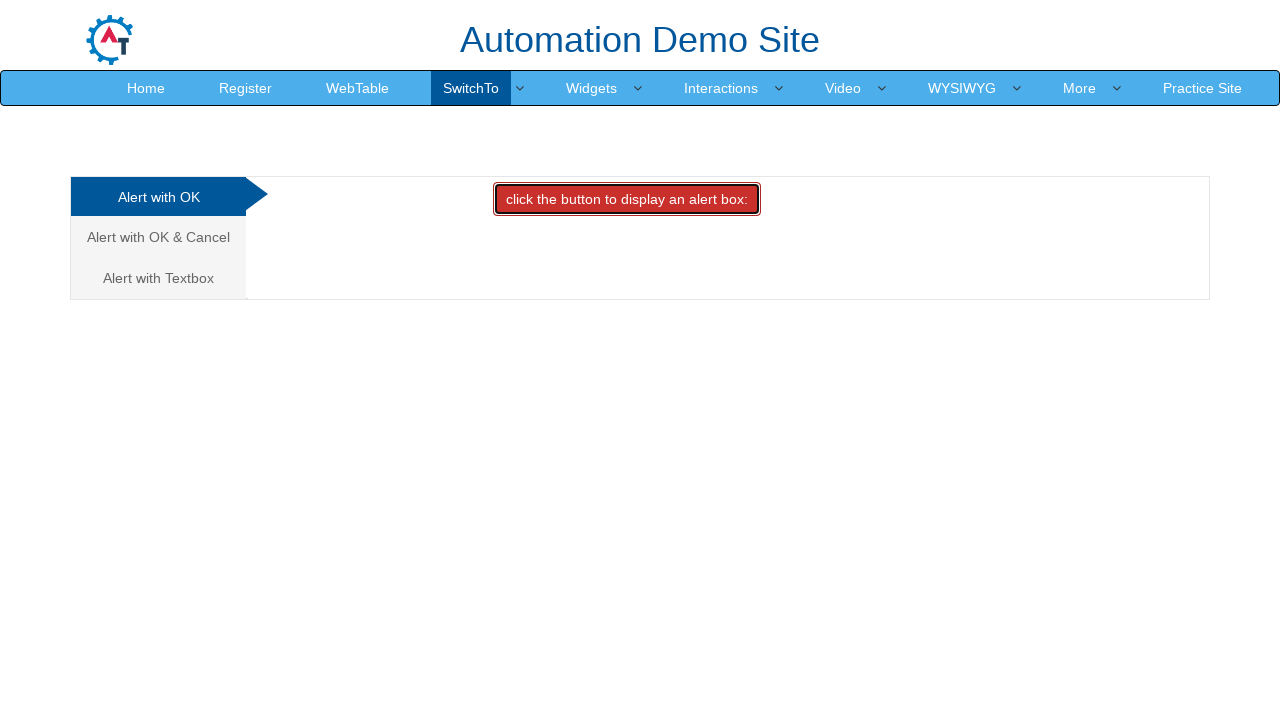

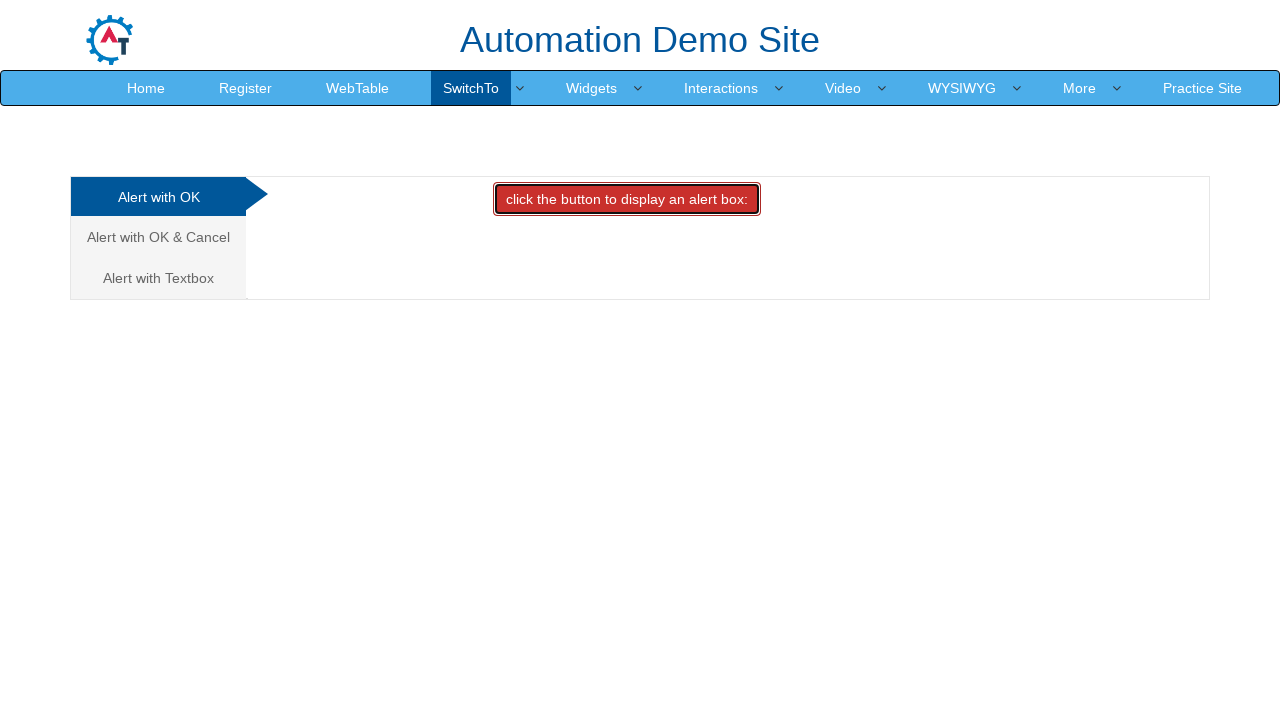